Tests drag and drop functionality by dragging a draggable element 100 pixels in both x and y directions within an iframe

Starting URL: https://jqueryui.com/draggable

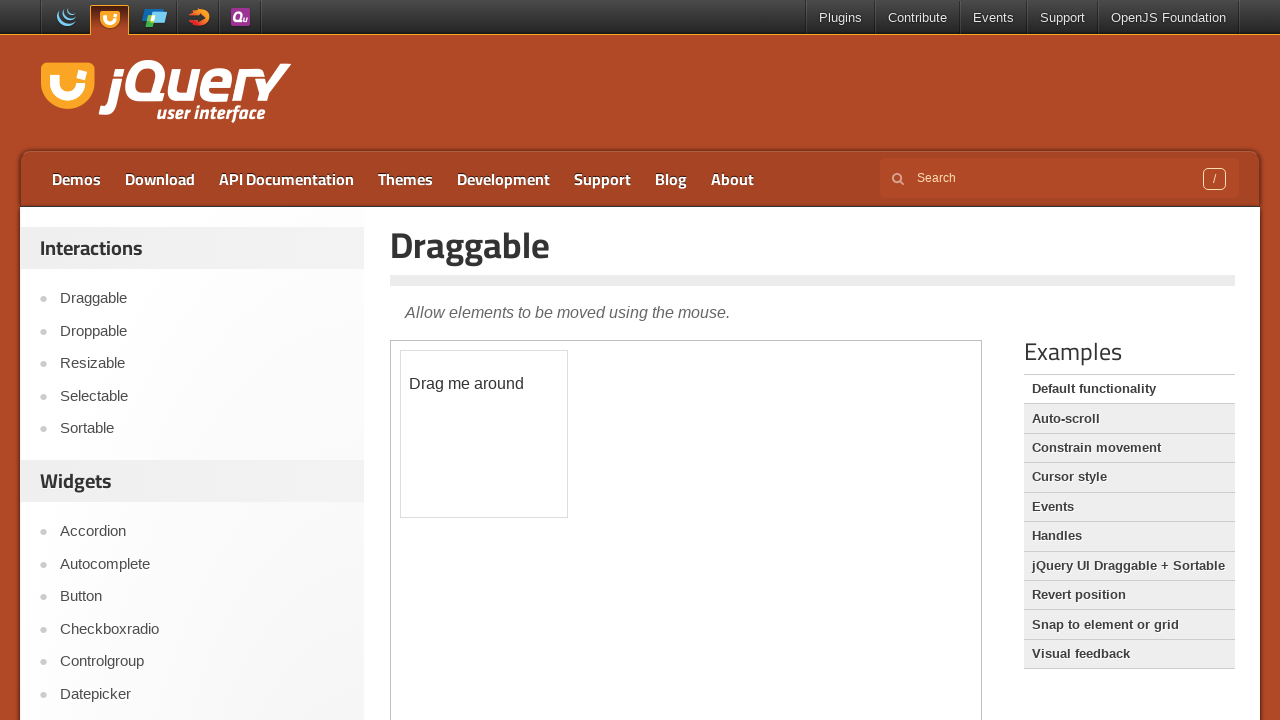

Located the iframe containing the draggable element
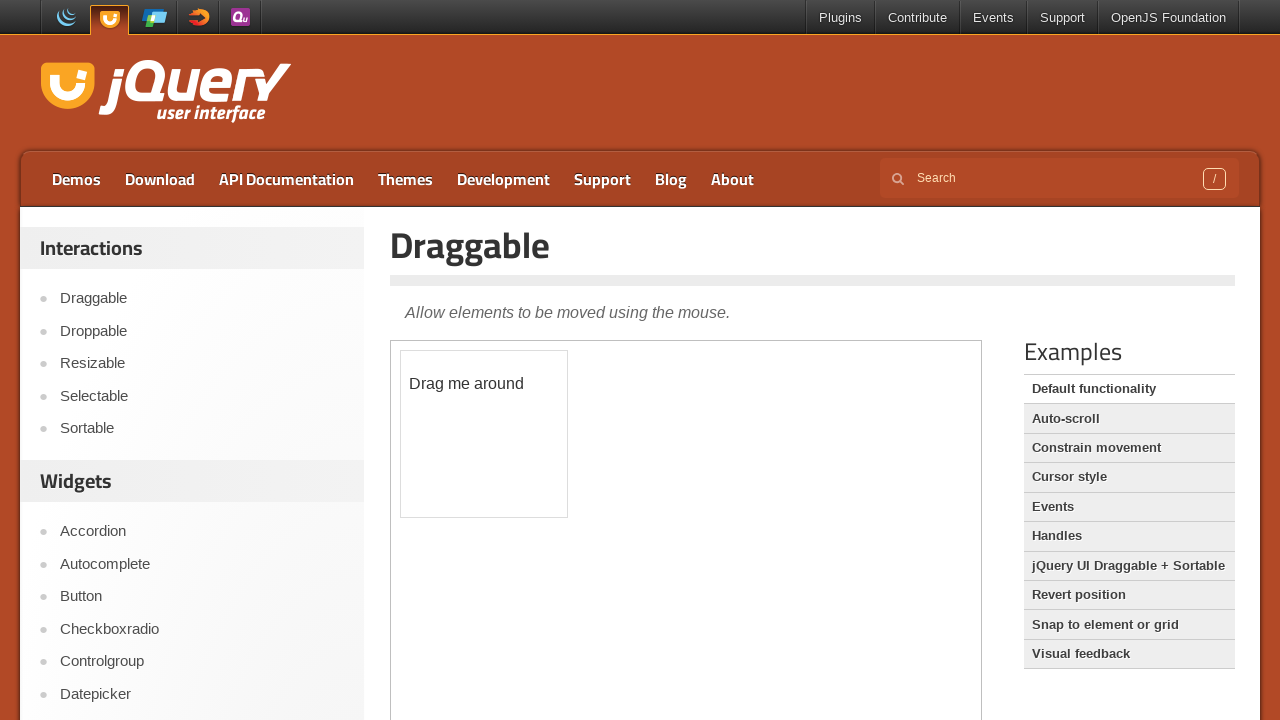

Located the draggable element with id 'draggable' in the iframe
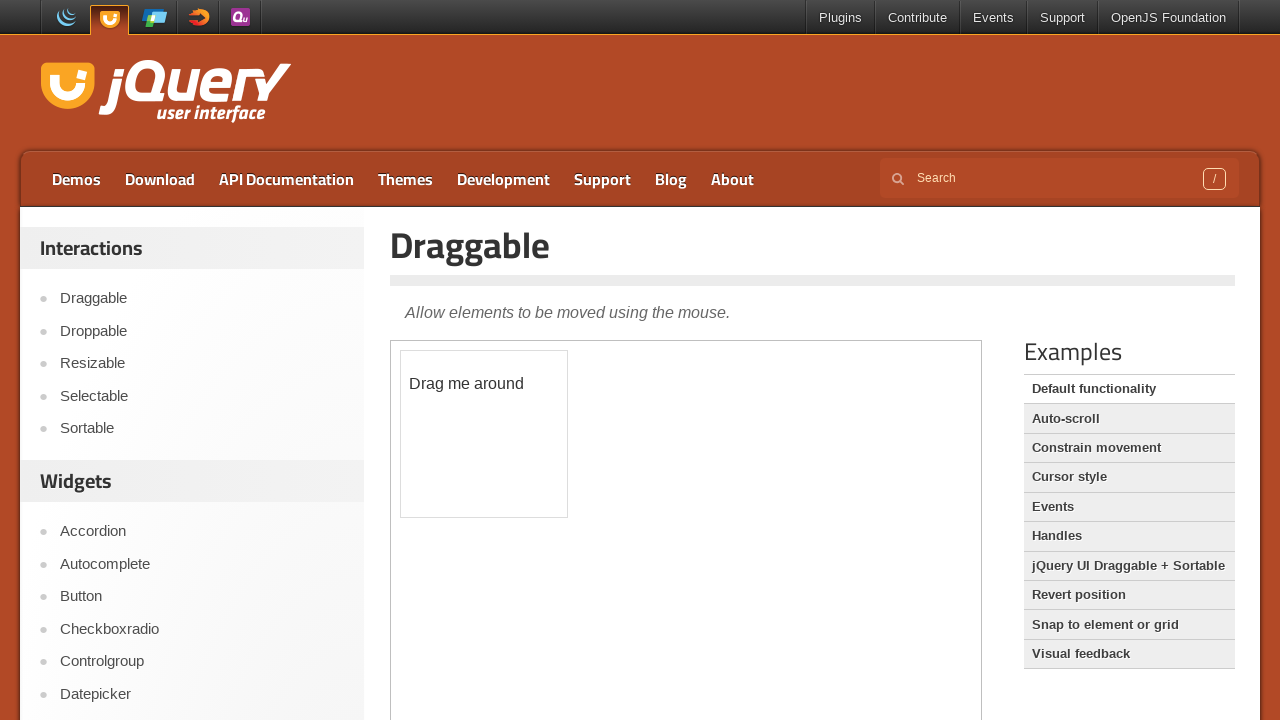

Draggable element is now visible
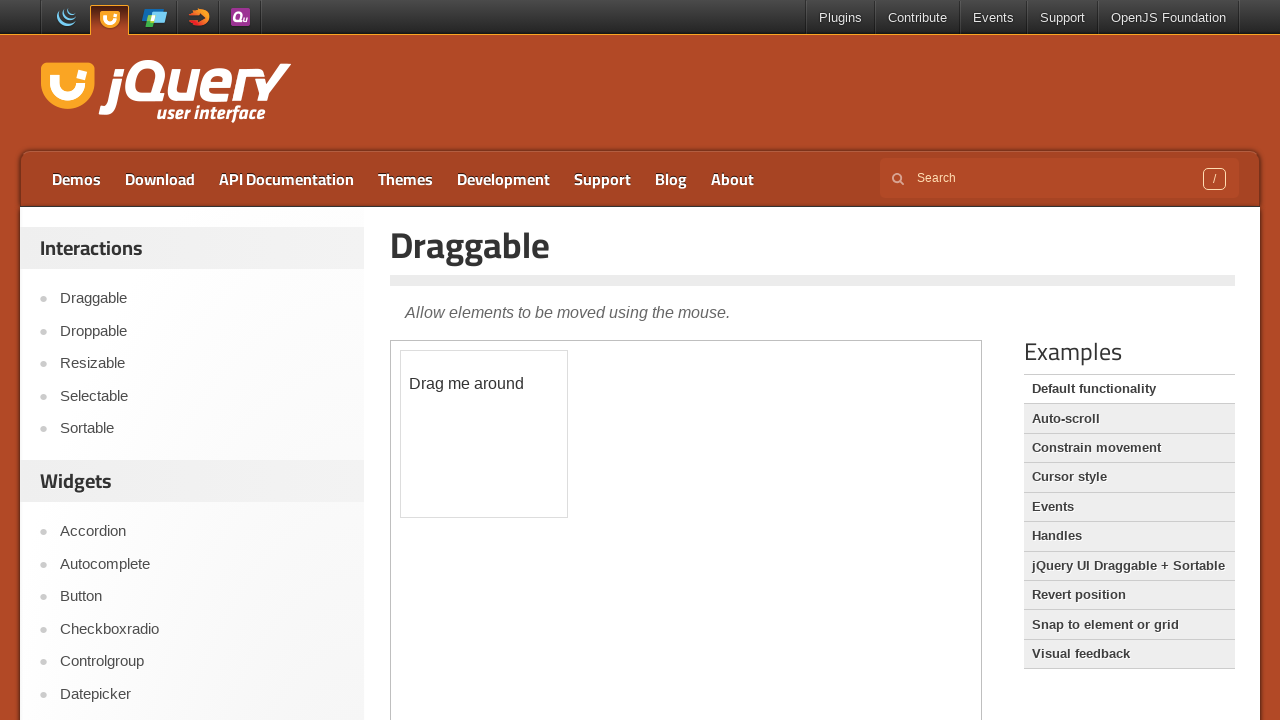

Dragged the element 100 pixels right and 100 pixels down at (501, 451)
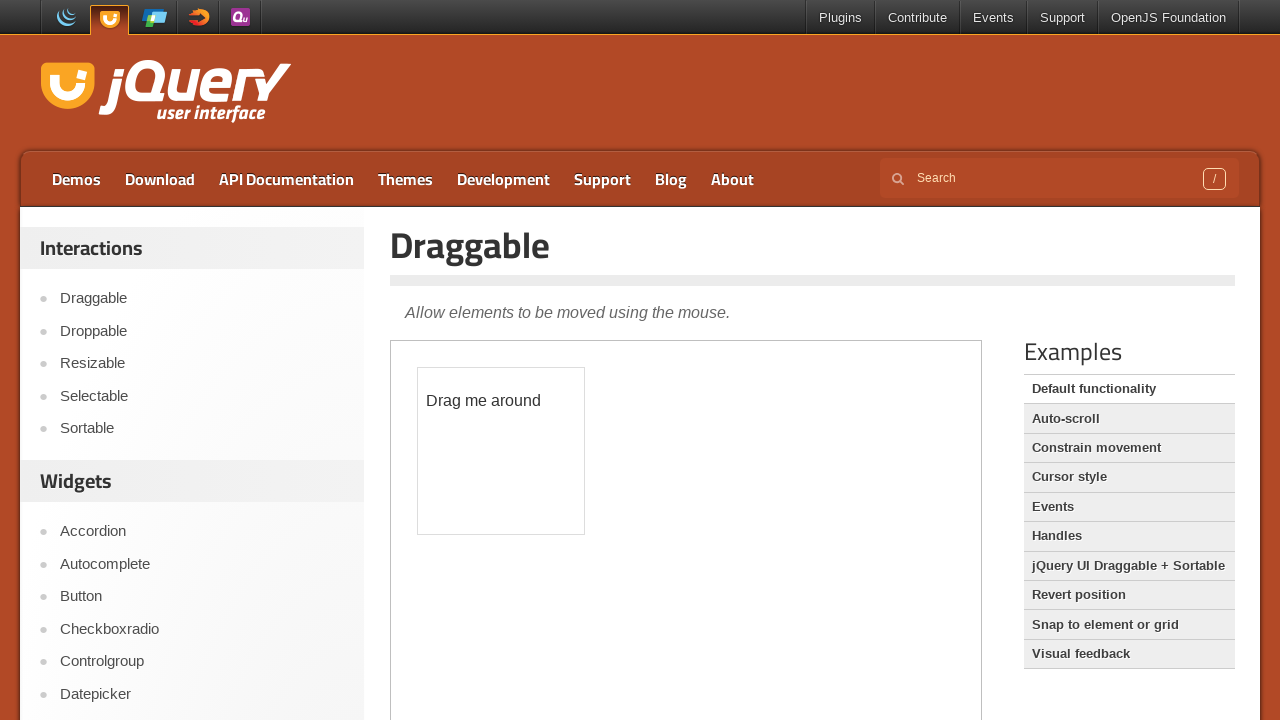

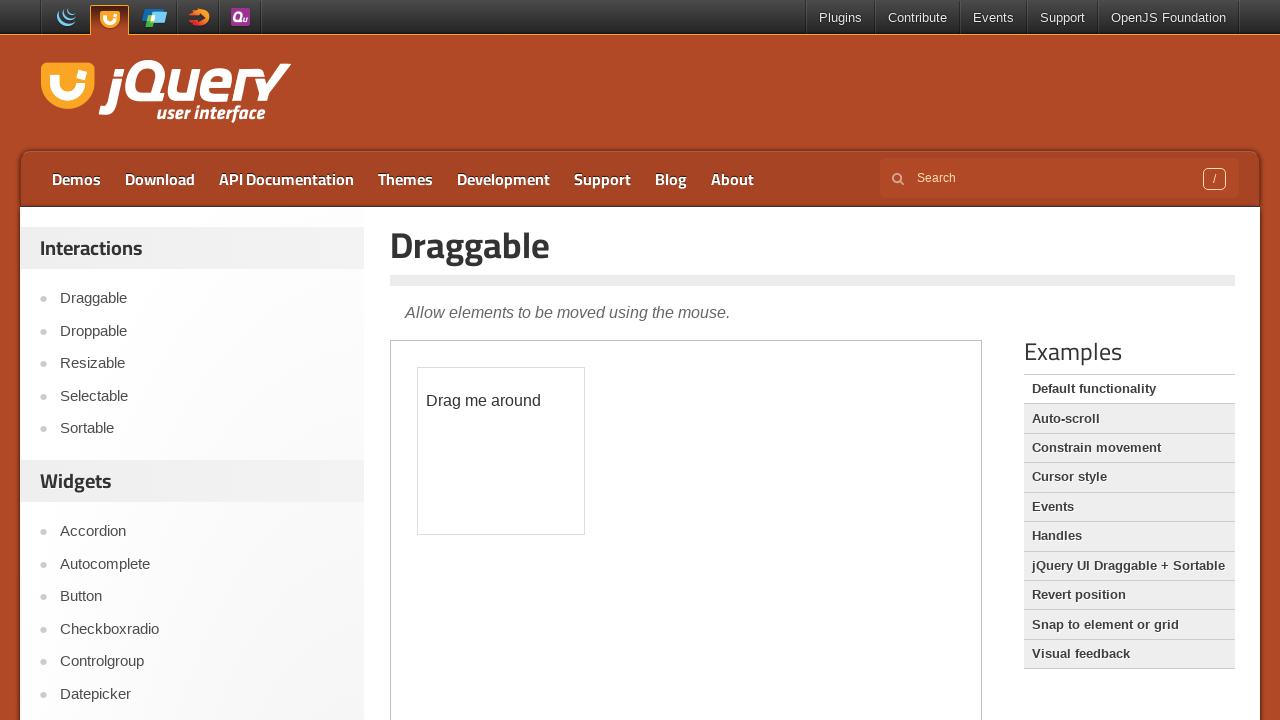